Navigates to the RedBus website homepage. The original script intended to take a screenshot but was incomplete.

Starting URL: https://www.redbus.in/

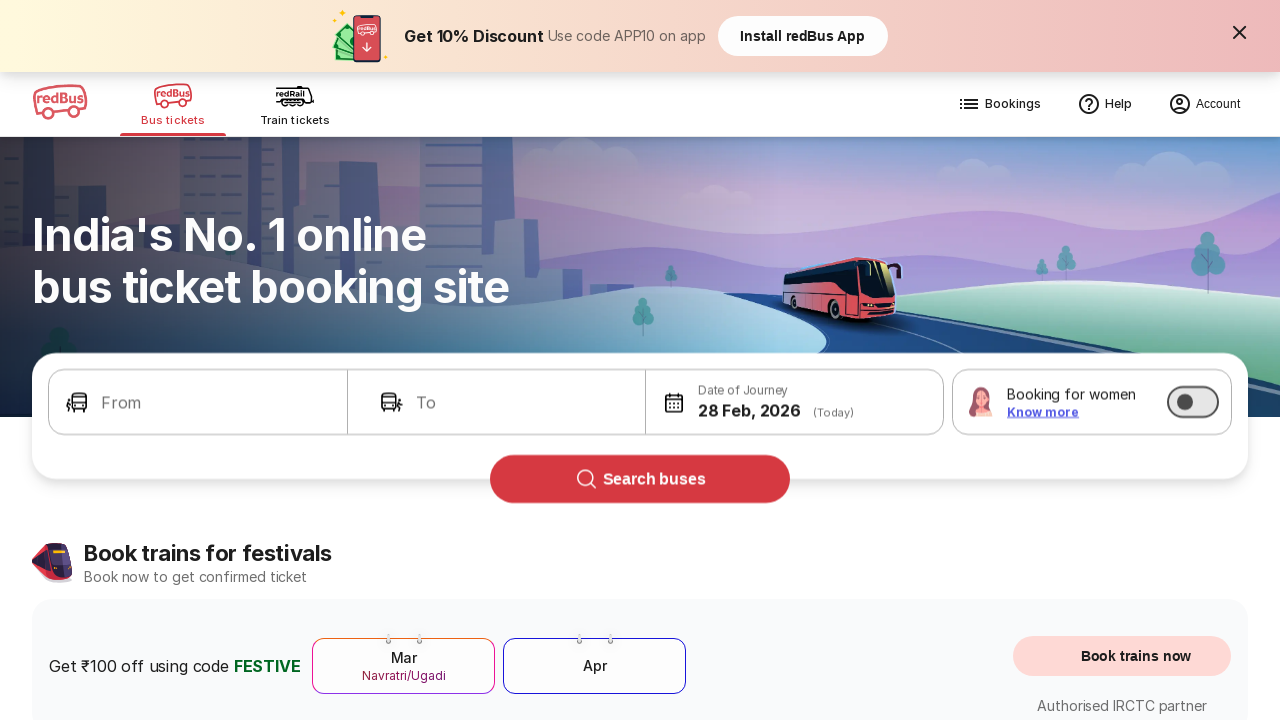

Waited for page to load completely (networkidle state)
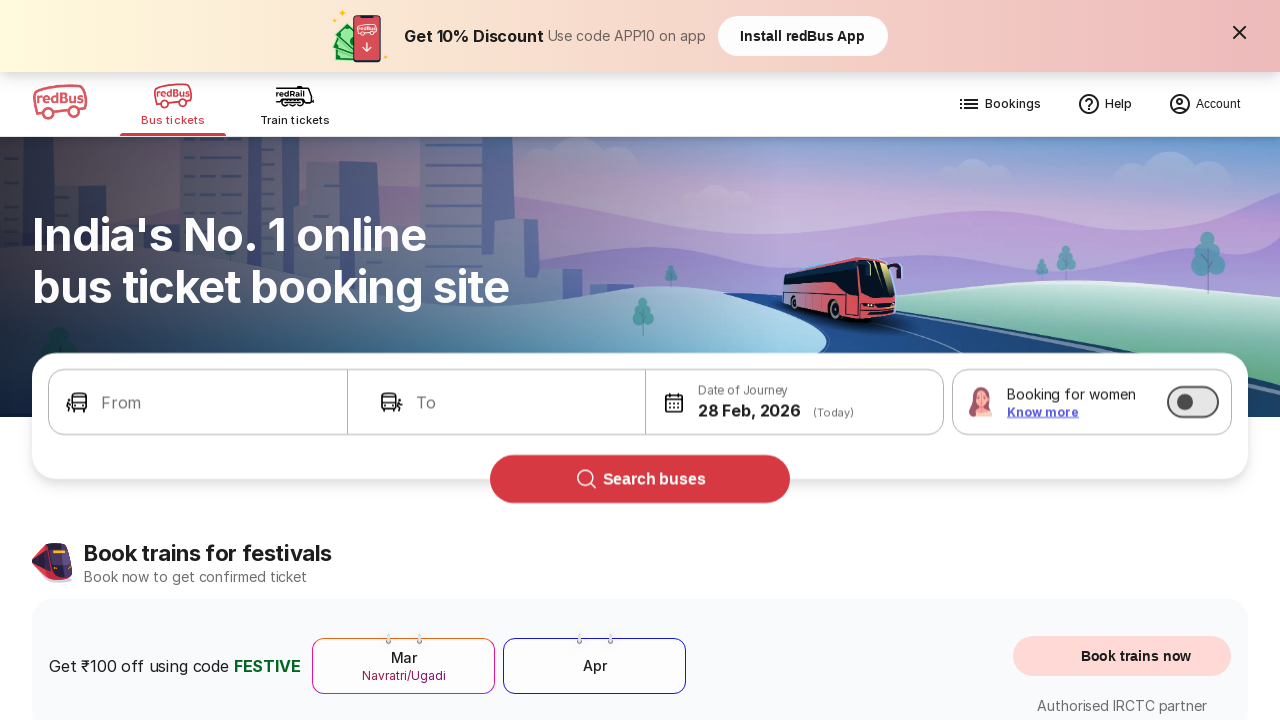

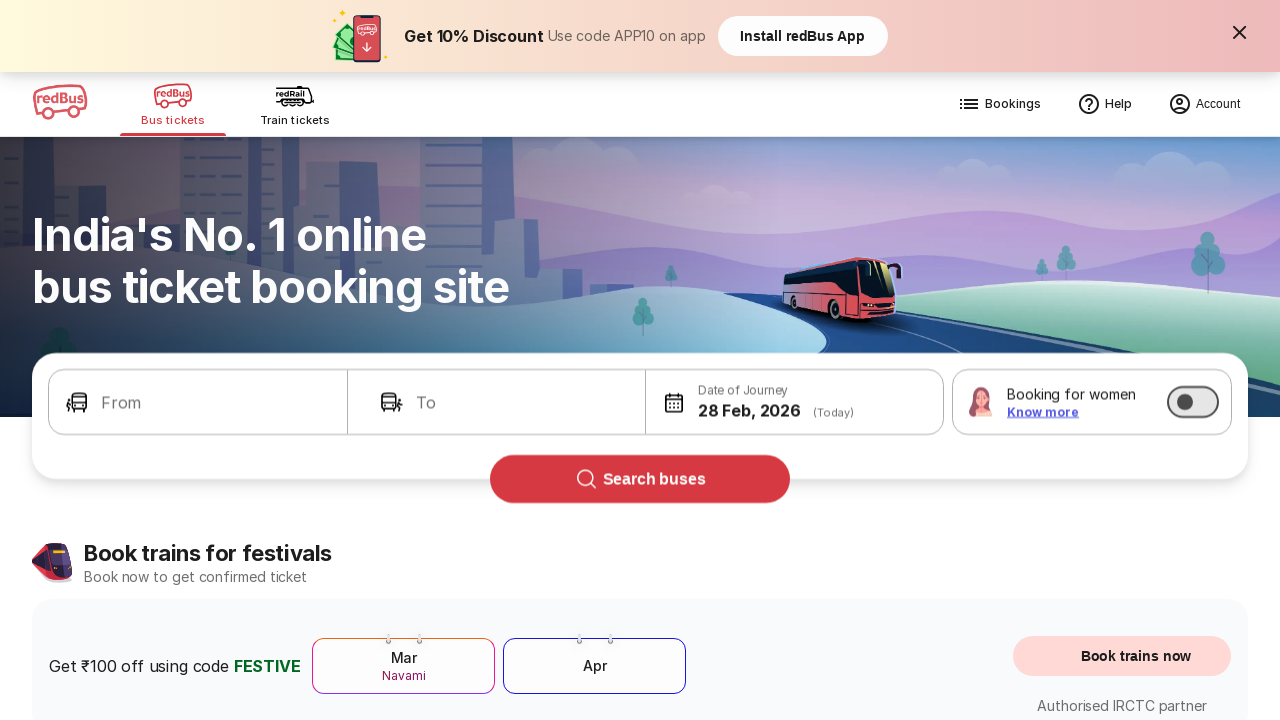